Tests dynamic content generation by clicking a button and waiting for a word to appear in the content area. The test verifies that the dynamic content loading mechanism works correctly.

Starting URL: https://training-support.net/webelements/dynamic-content

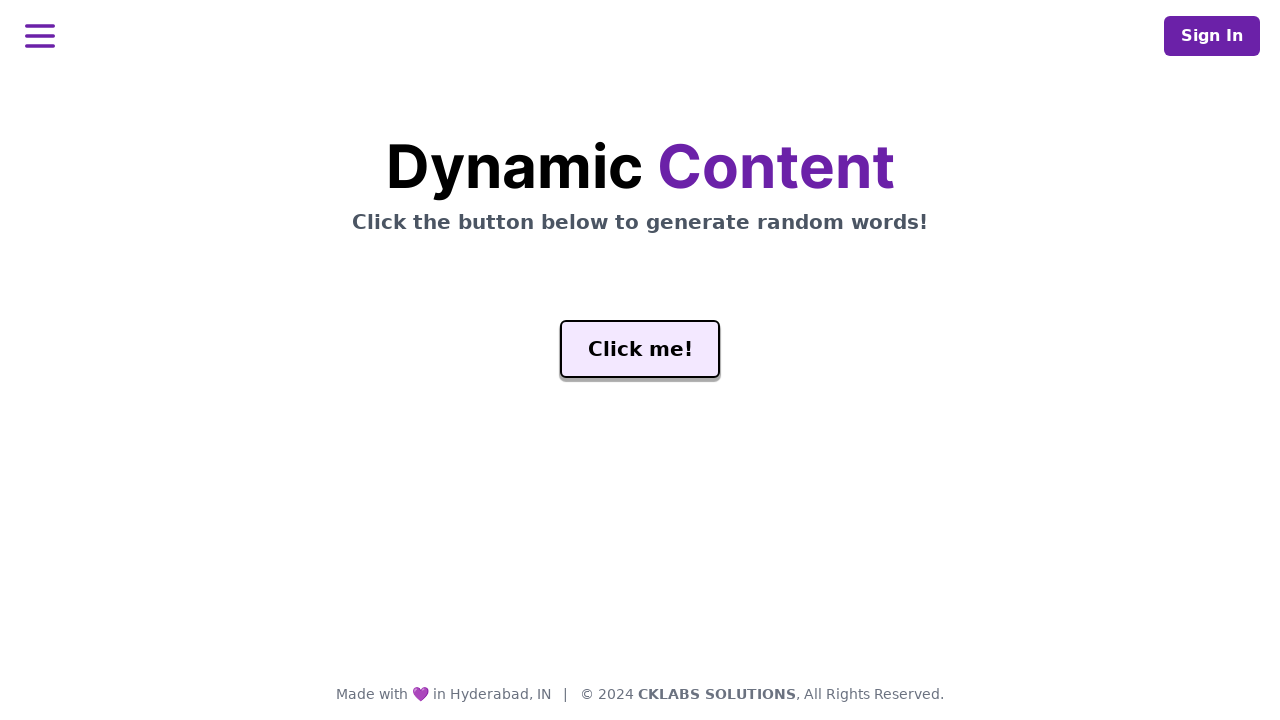

Clicked the generate button to trigger dynamic content at (640, 349) on #genButton
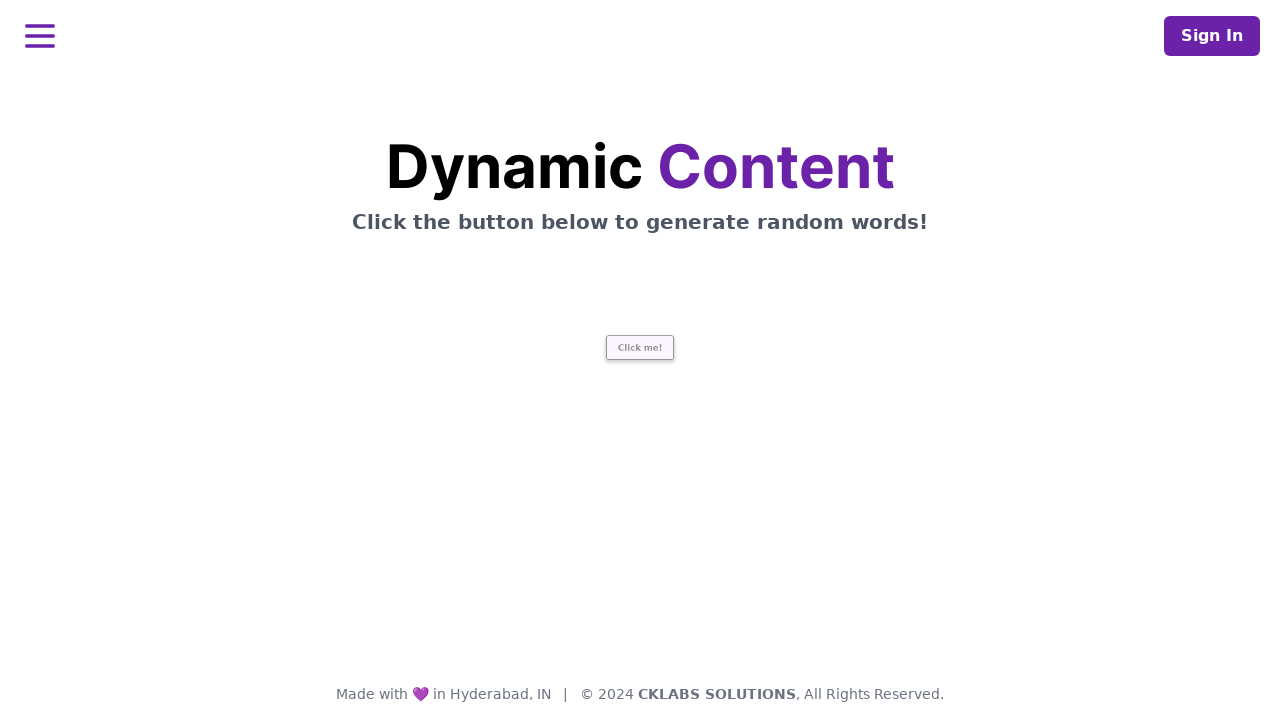

Waited for word element to appear in the DOM
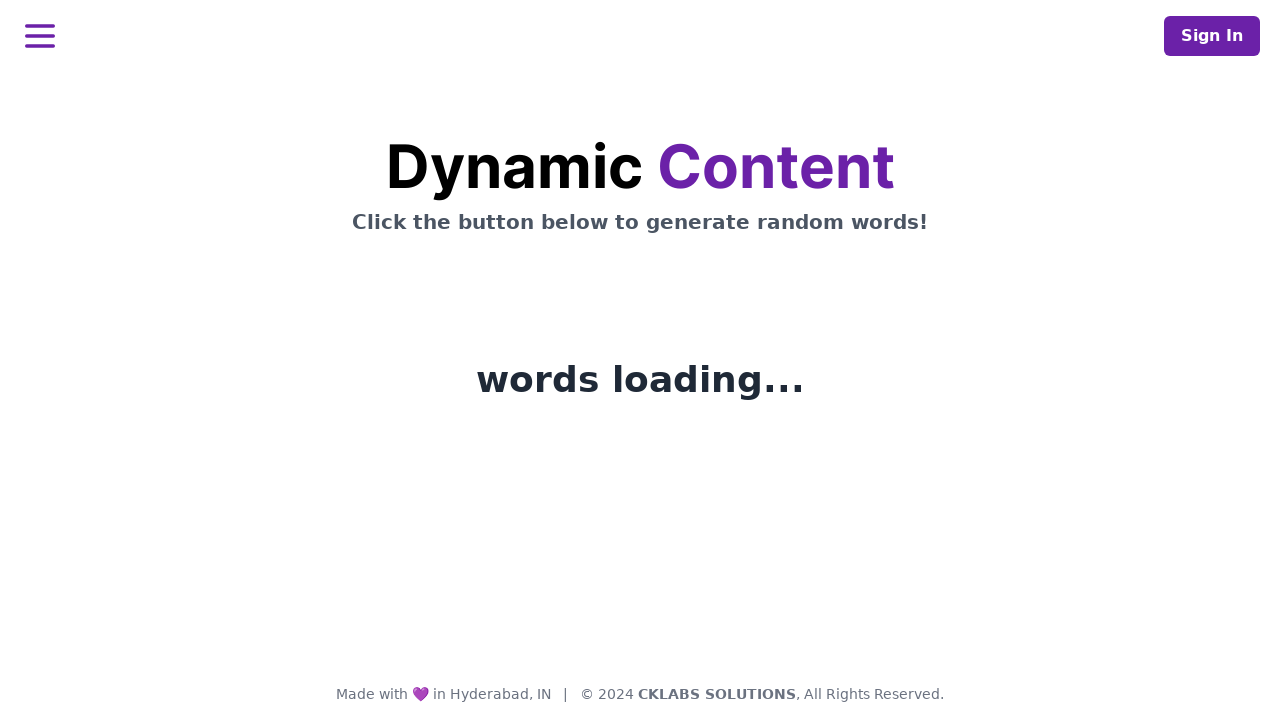

Located the word element
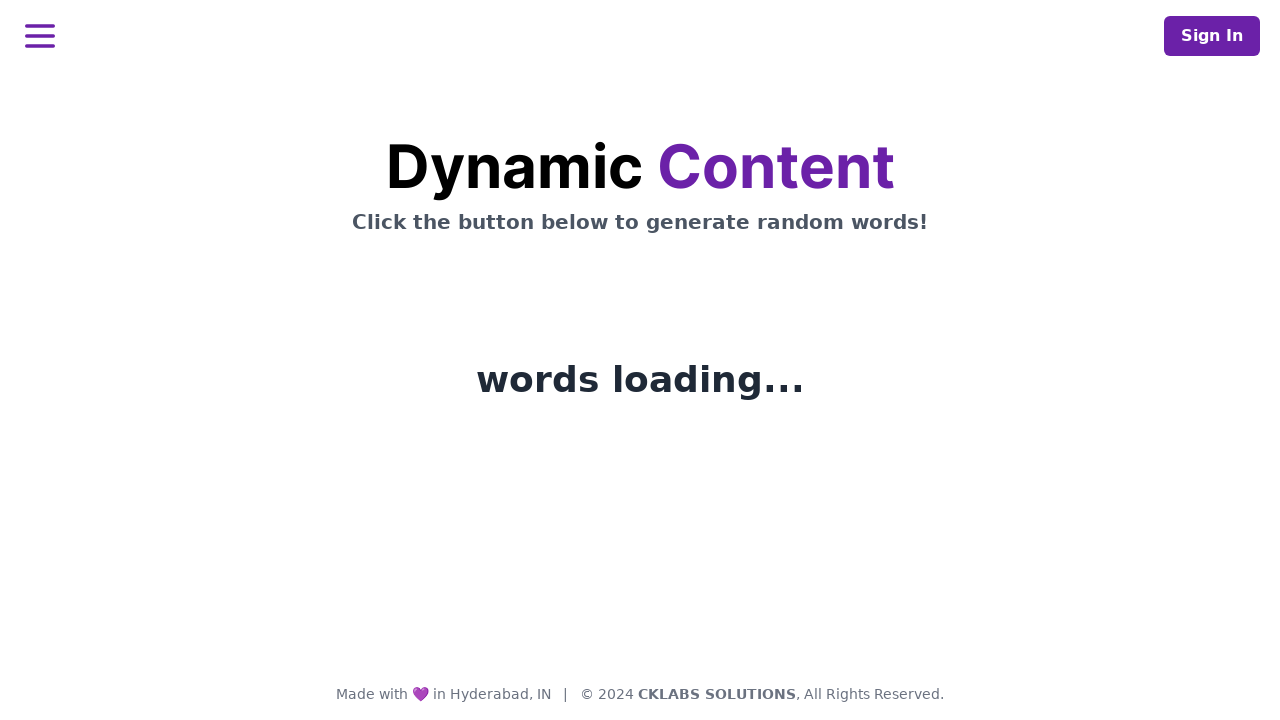

Waited for word element to become visible
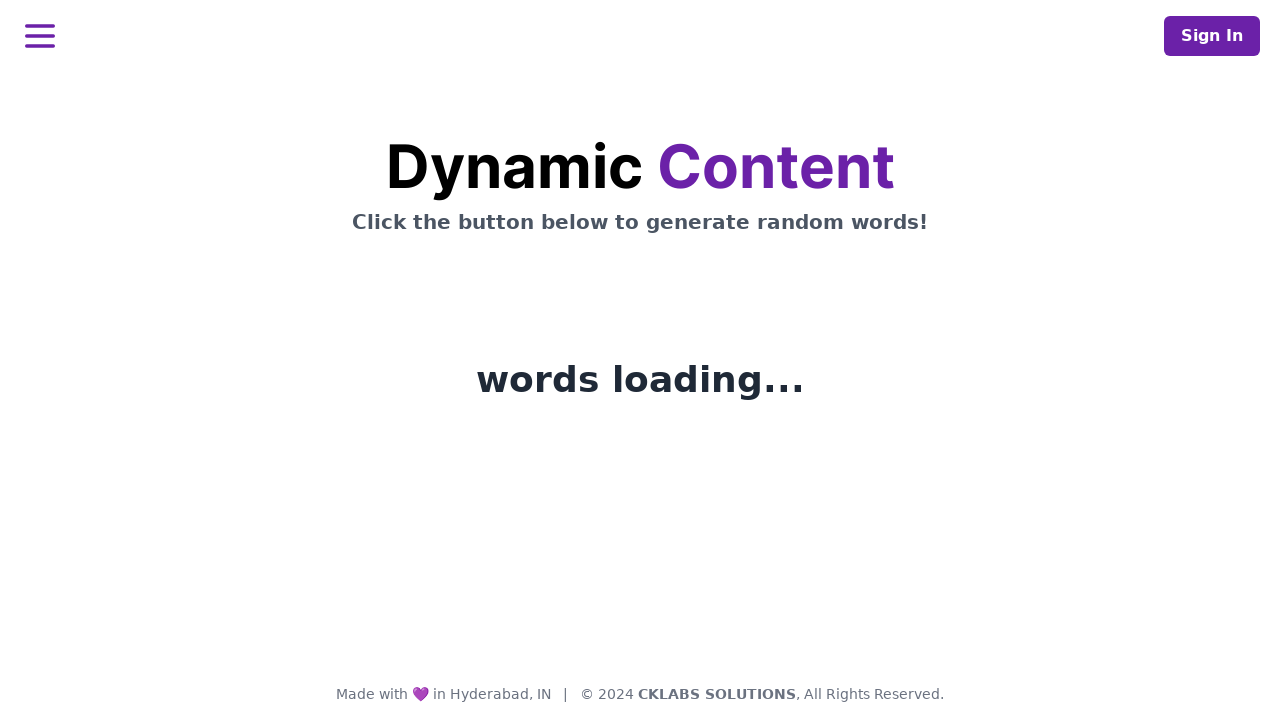

Retrieved text content from word element
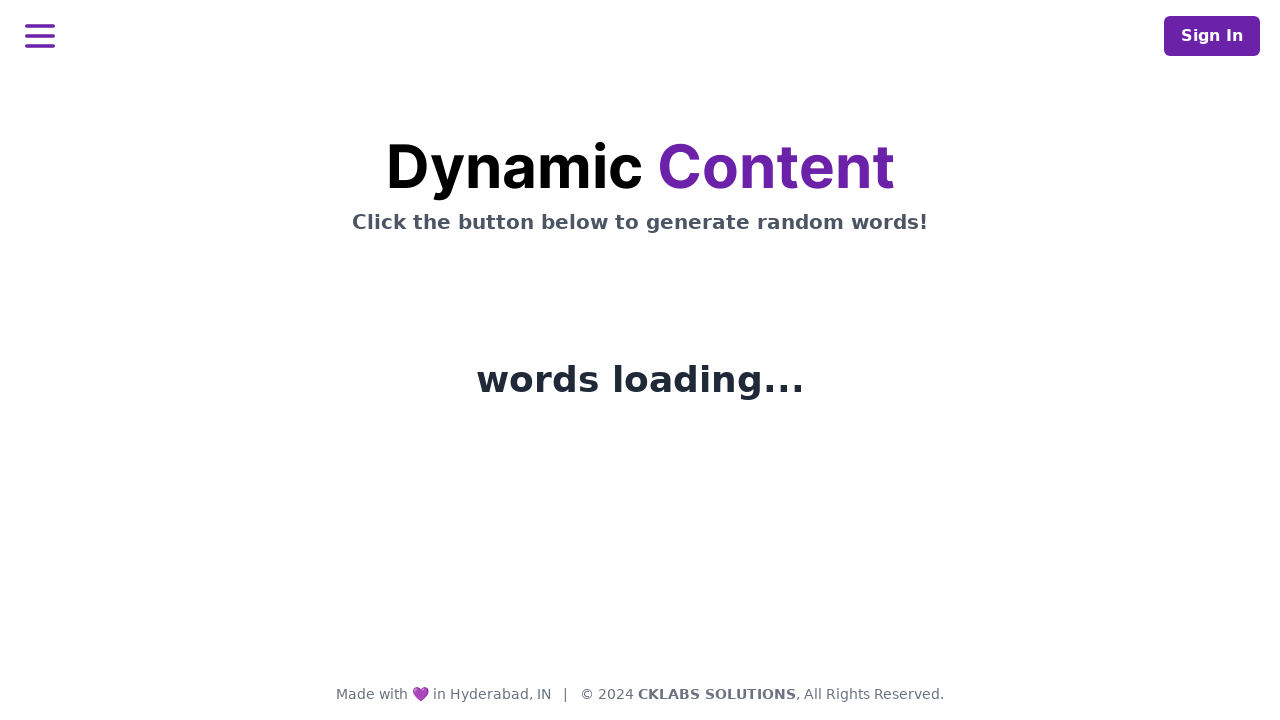

Verified that dynamically generated word content is present and not empty
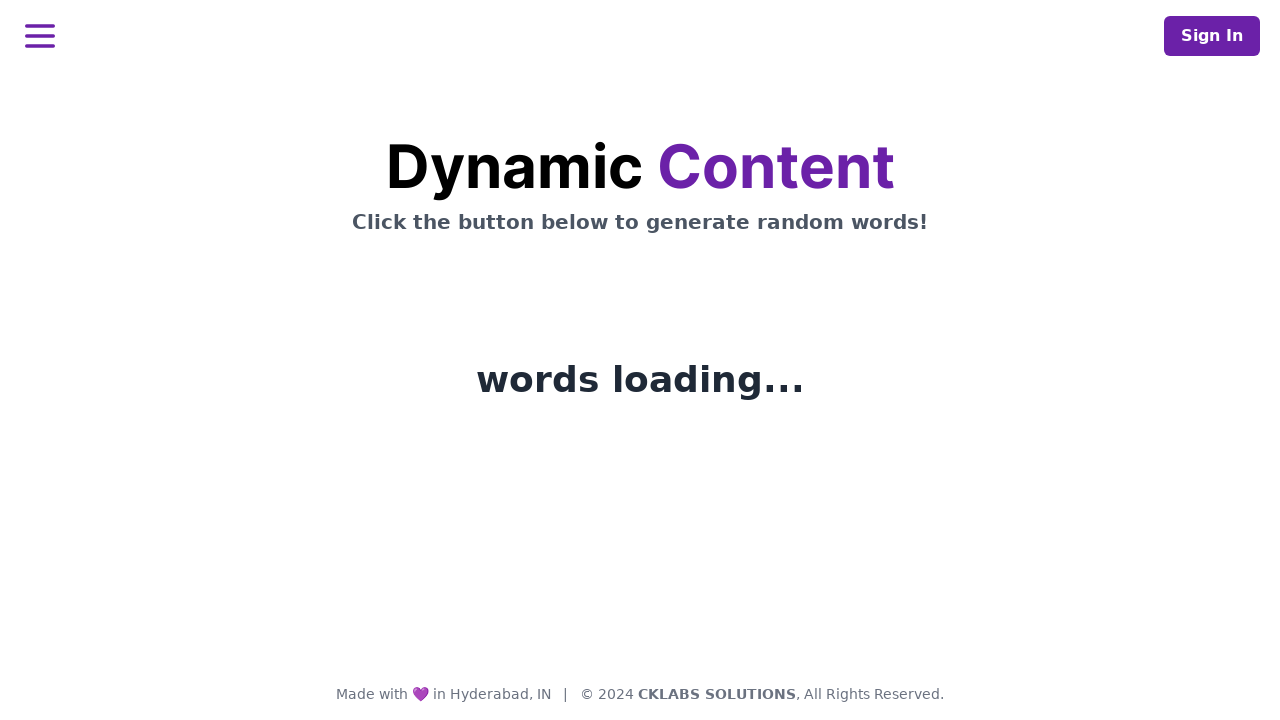

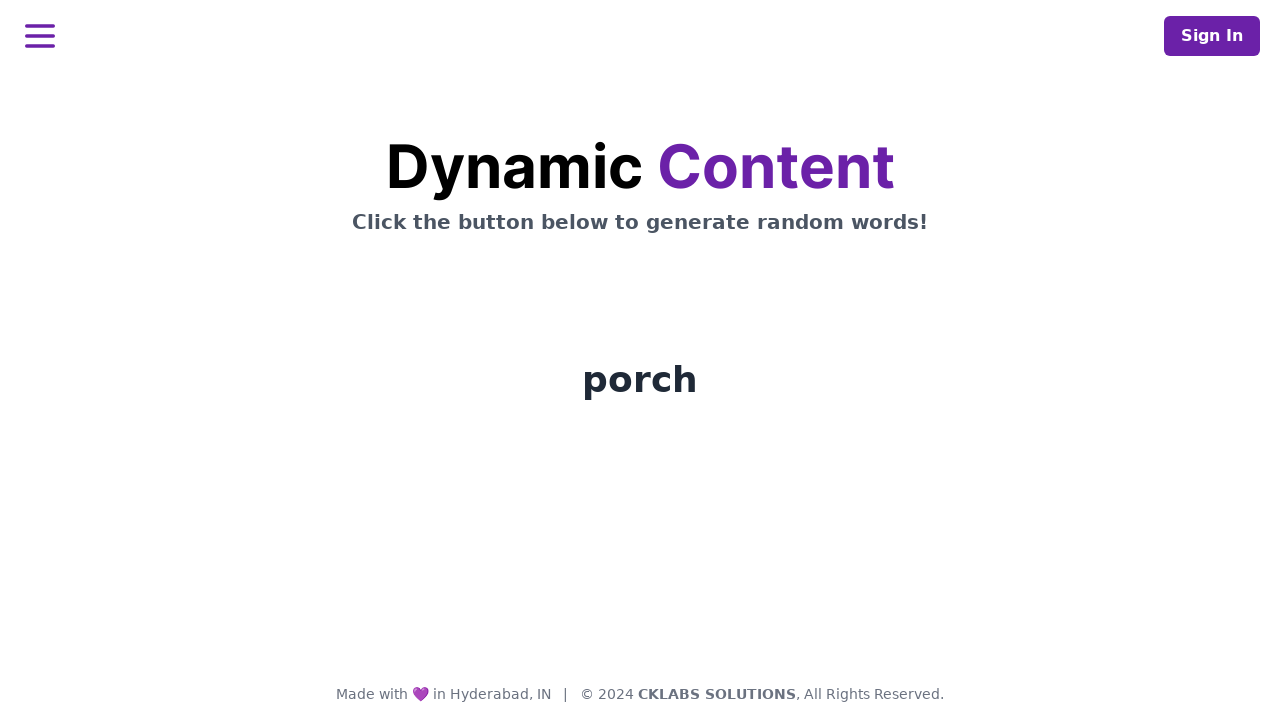